Verifies that clicking the logo redirects back to the homepage from another section

Starting URL: https://demoqa.com/

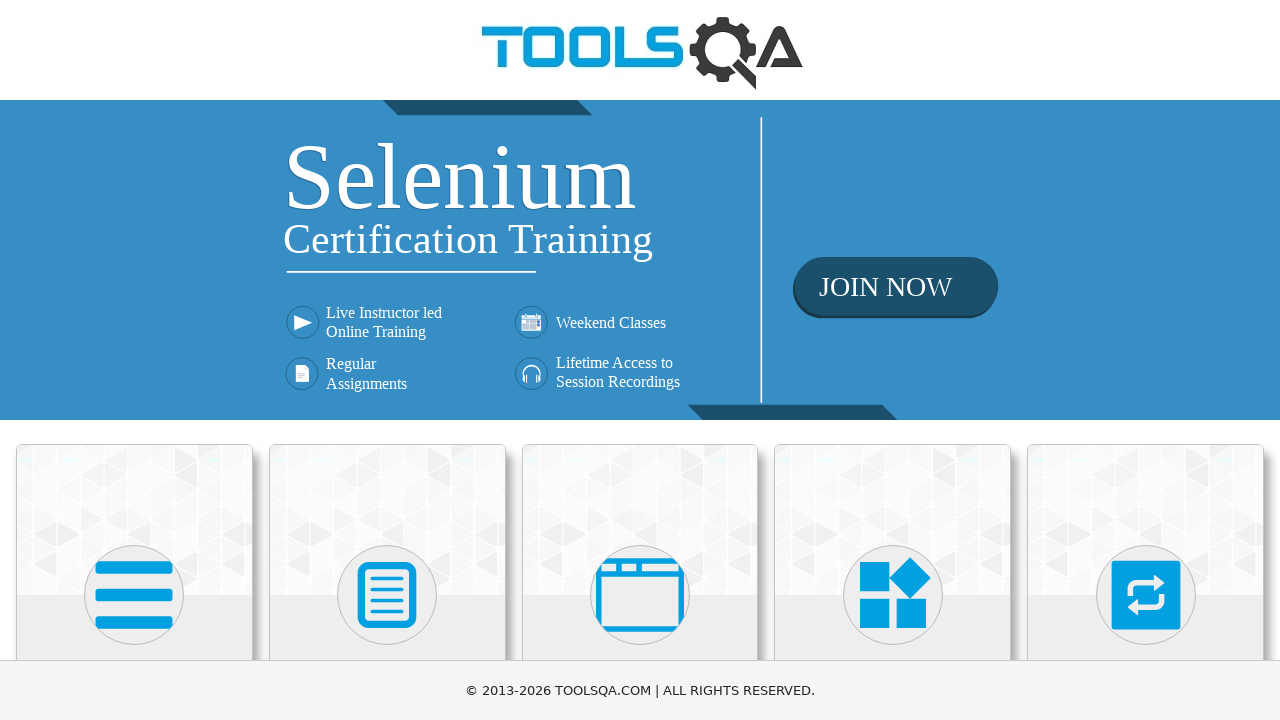

Clicked on Forms section at (387, 360) on xpath=//h5[contains(text(),'Forms')]
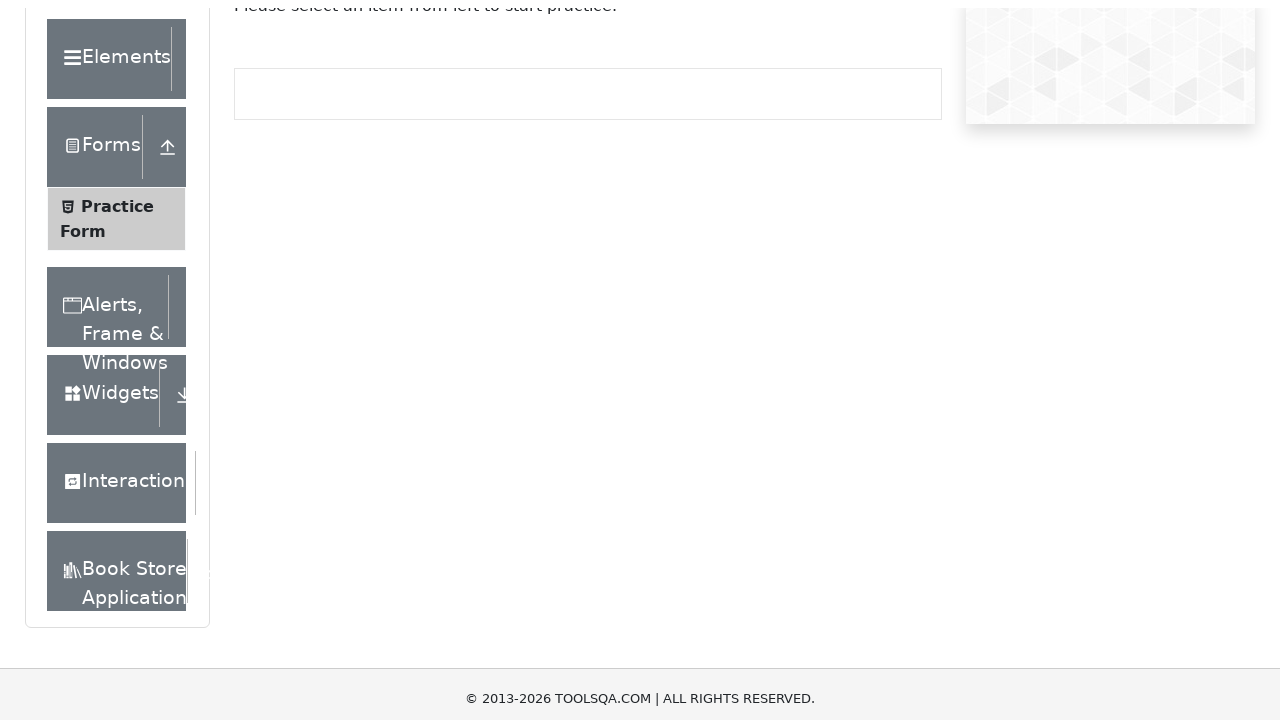

Clicked on logo to return to homepage at (640, 50) on xpath=//header/a[1]/img[1]
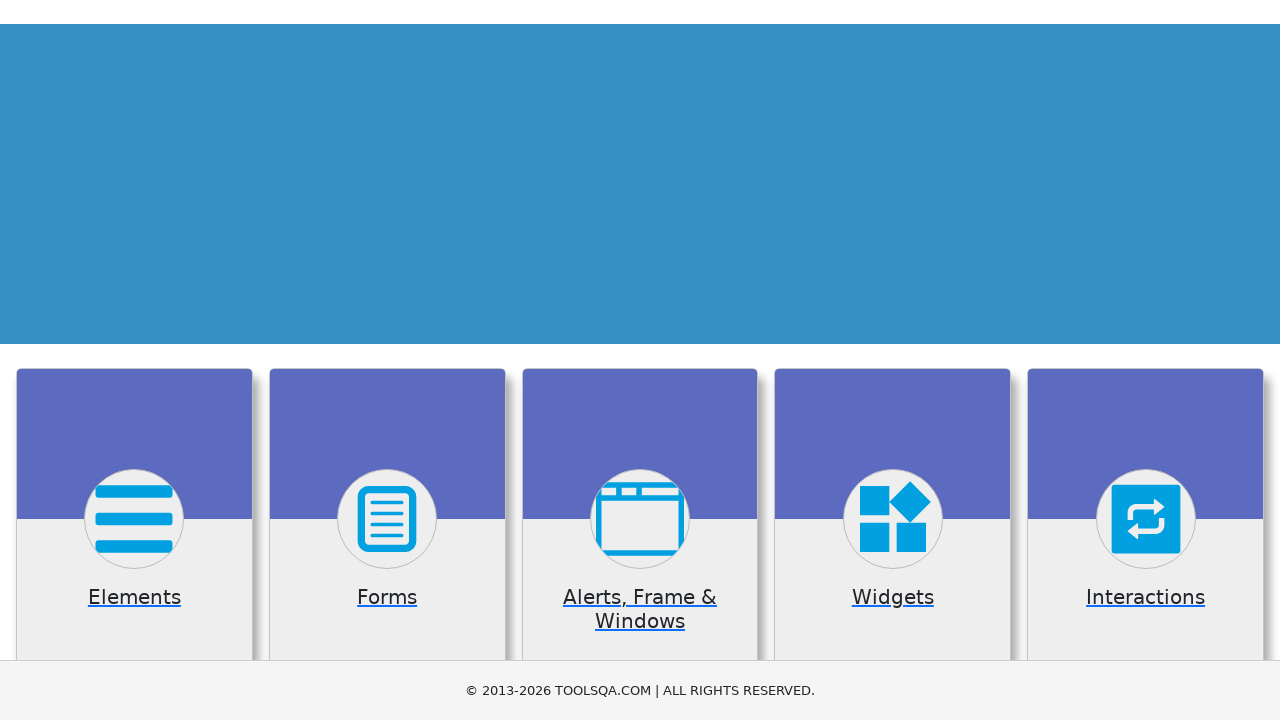

Verified that clicking logo redirects back to homepage
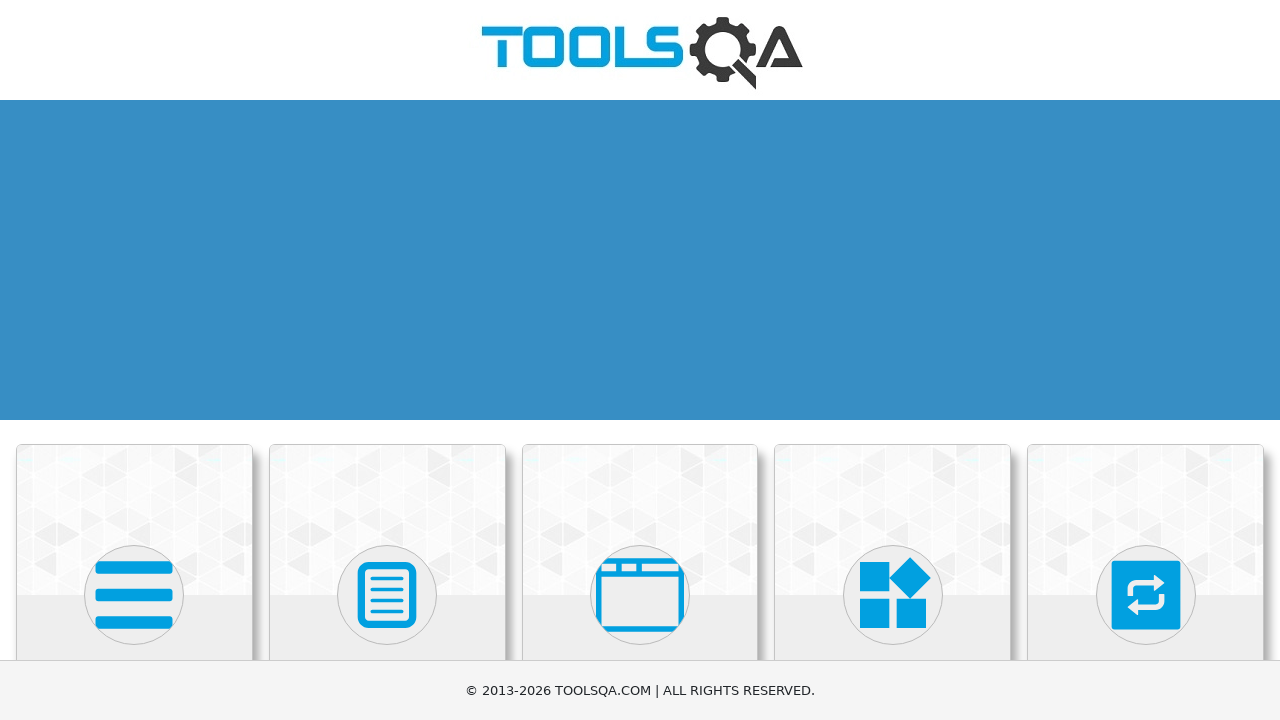

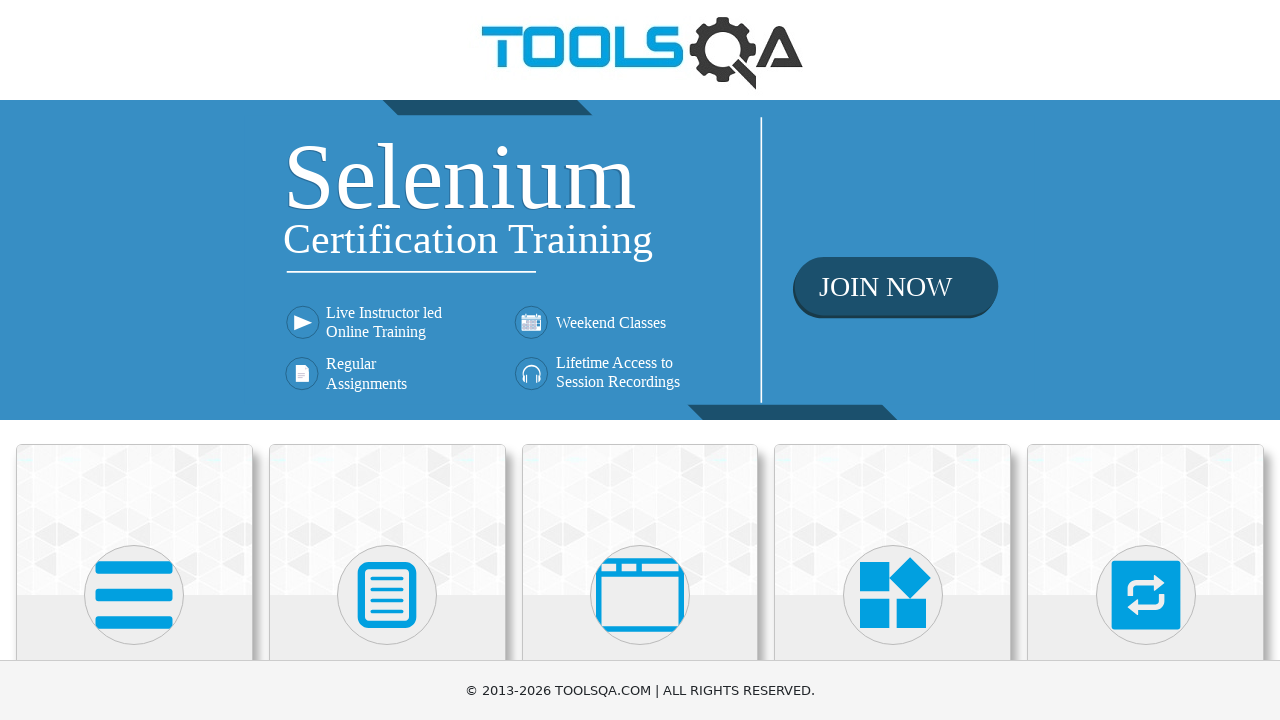